Tests adding multiple notes to a personal notes application by filling title and content fields repeatedly, then searches for notes by title

Starting URL: https://material.playwrightvn.com/

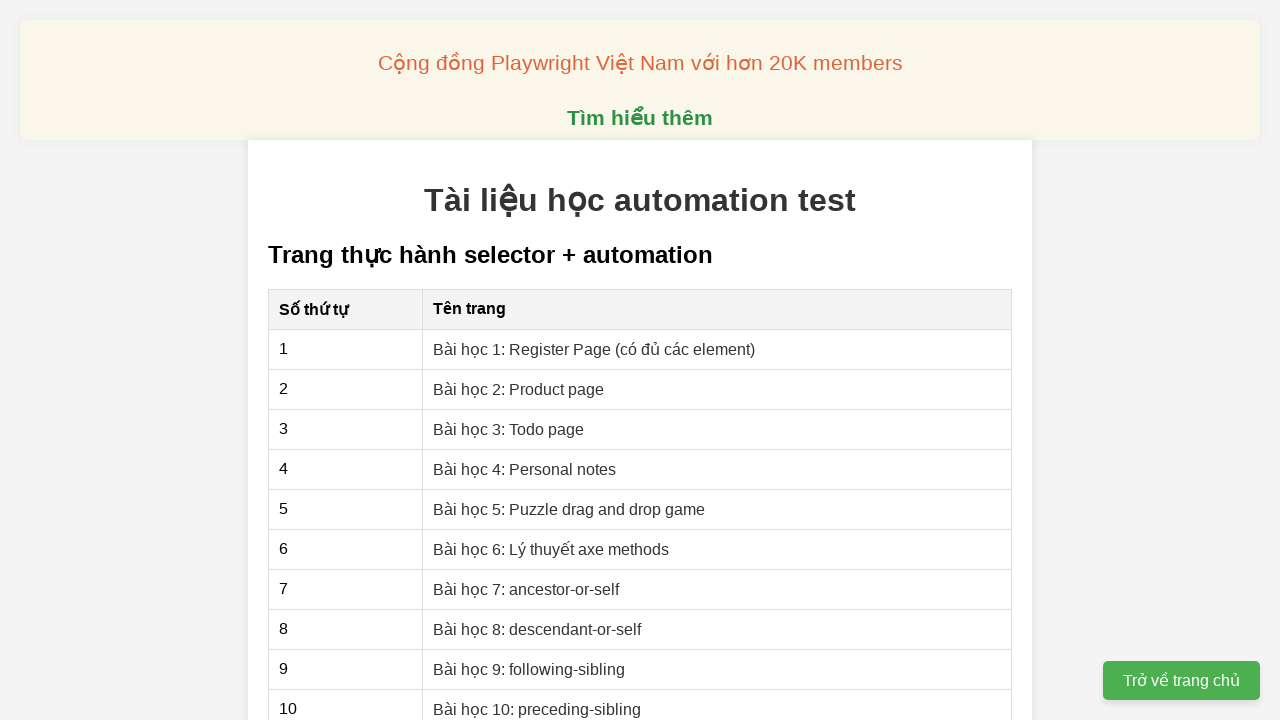

Navigated to personal notes page at (525, 469) on xpath=//a[@href='04-xpath-personal-notes.html']
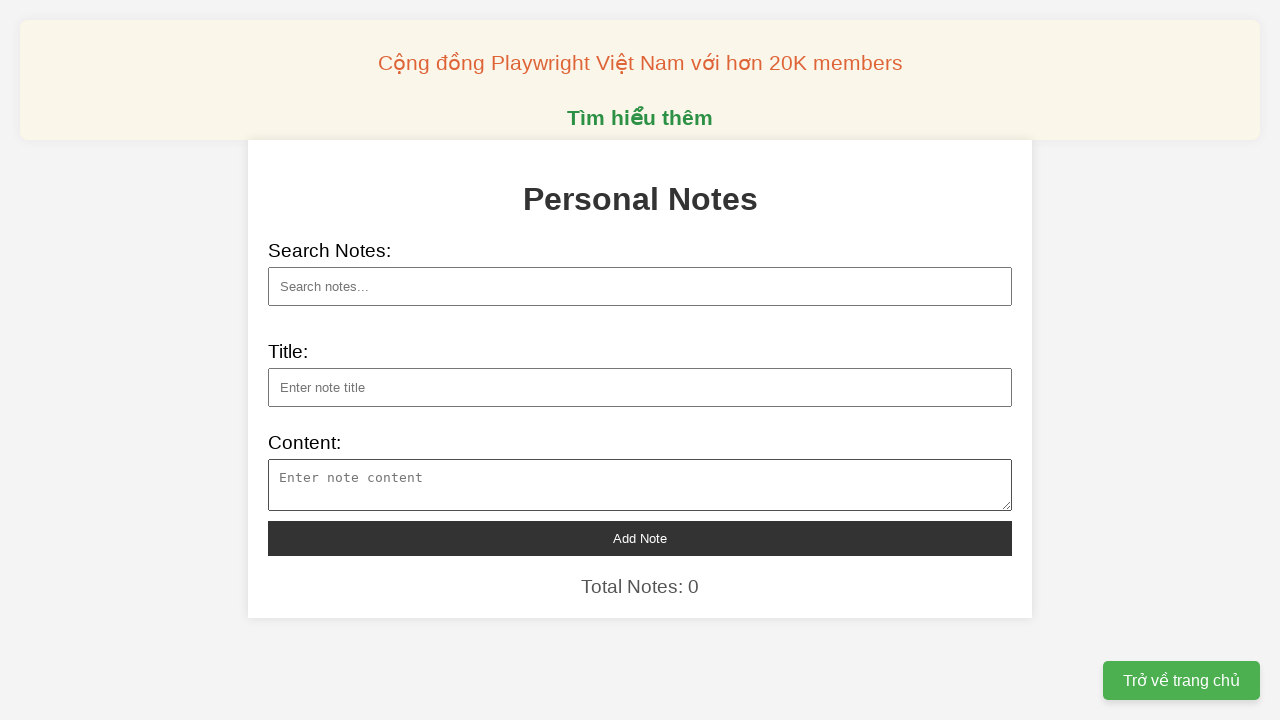

Filled note title: Những cỗ máy thử giày khiến con người nhiễm bức xạ on xpath=//input[@id='note-title']
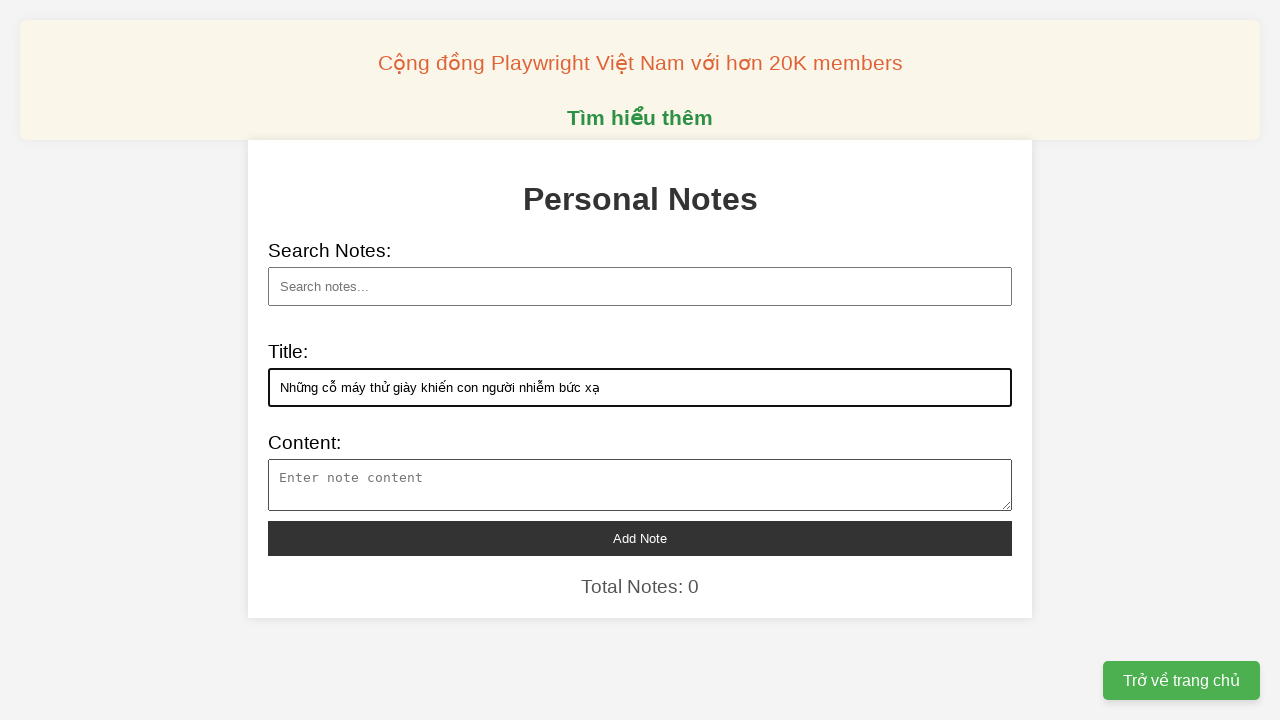

Filled note content: Những năm 1920 - 1950, nhiều hiệu giày tại châu Mỹ... on xpath=//textarea[@id='note-content']
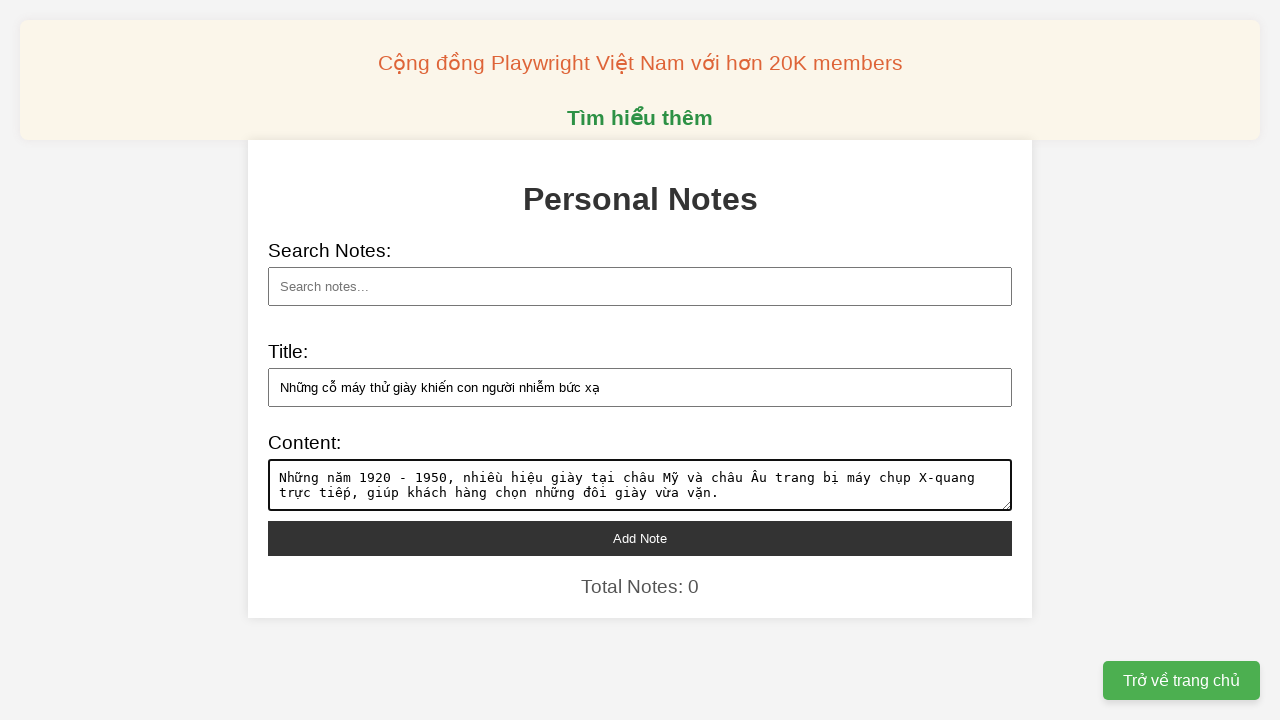

Clicked add note button at (640, 538) on xpath=//button[@id='add-note']
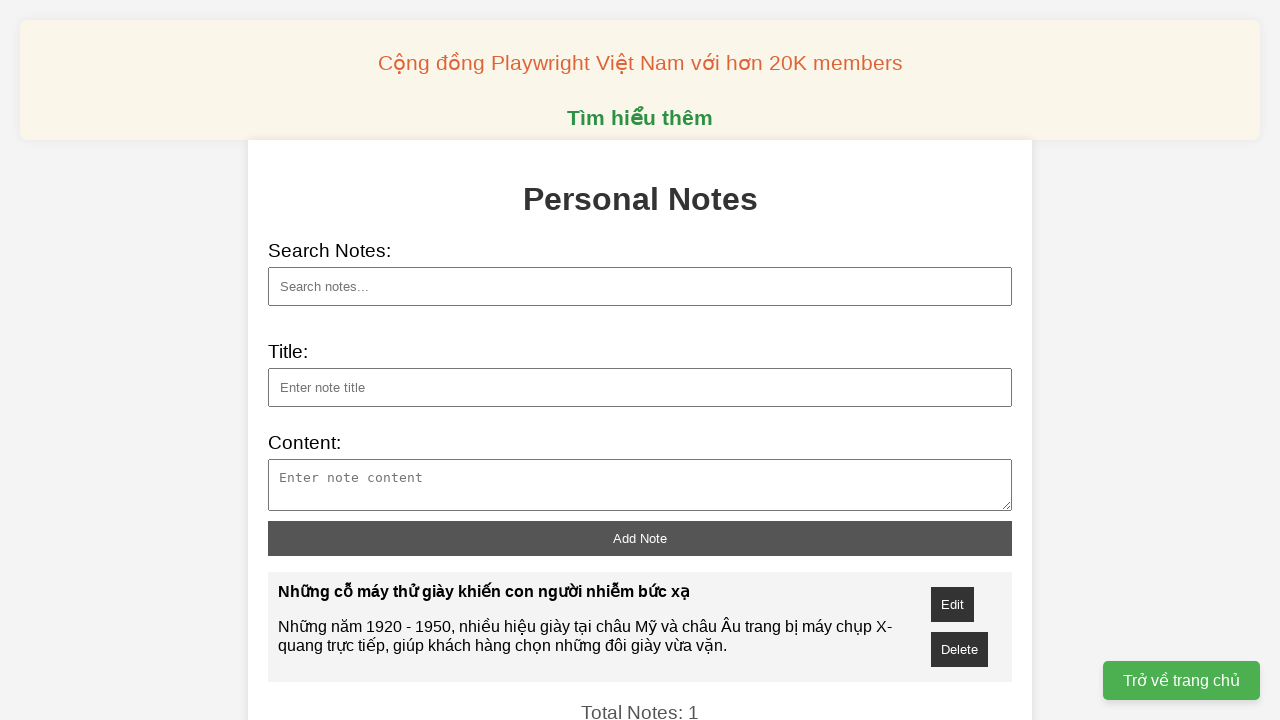

Filled note title: Giàn turbine gió kép mạnh nhất thế giới ra khơi on xpath=//input[@id='note-title']
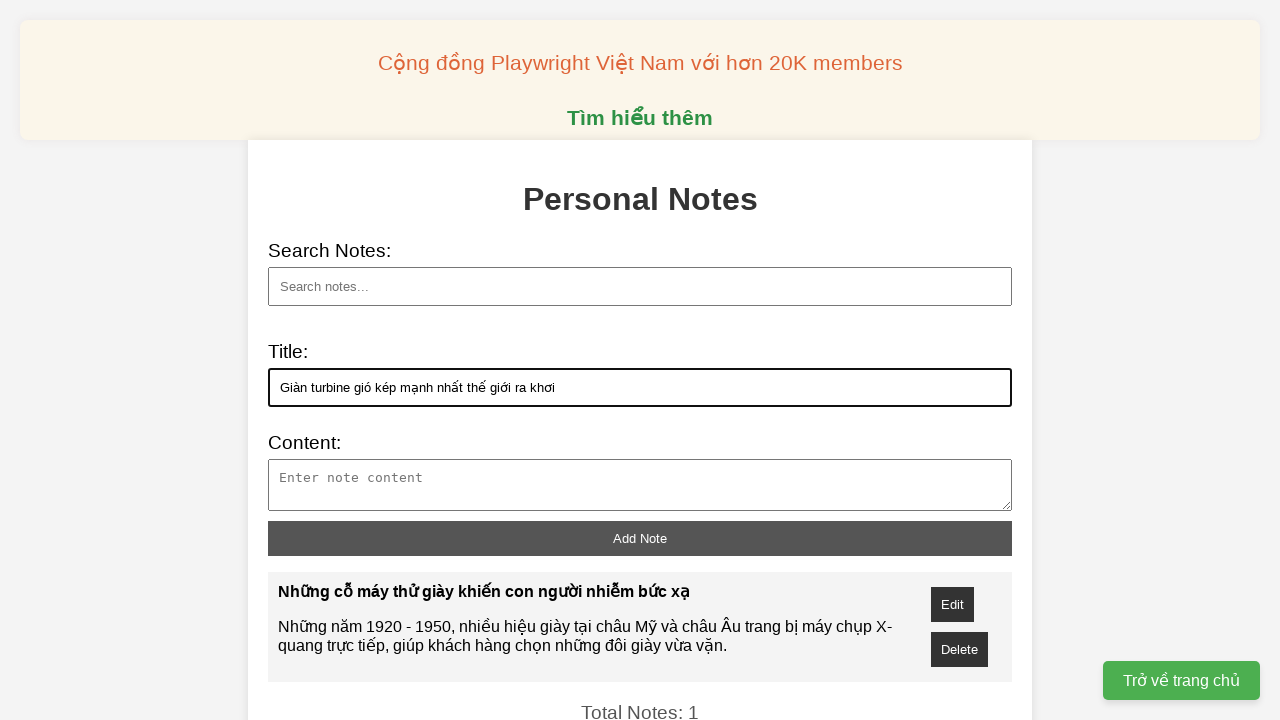

Filled note content: Thiết kế hình chữ V của turbine kép OceanX cung cấ... on xpath=//textarea[@id='note-content']
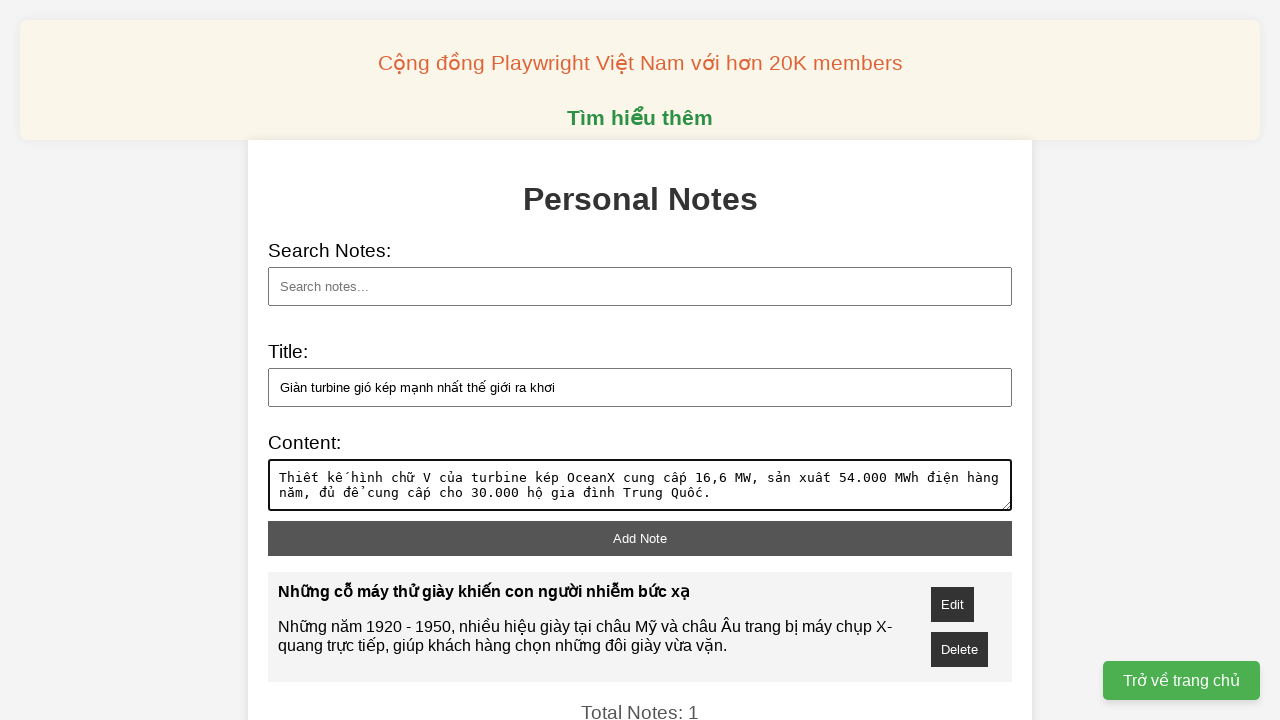

Clicked add note button at (640, 538) on xpath=//button[@id='add-note']
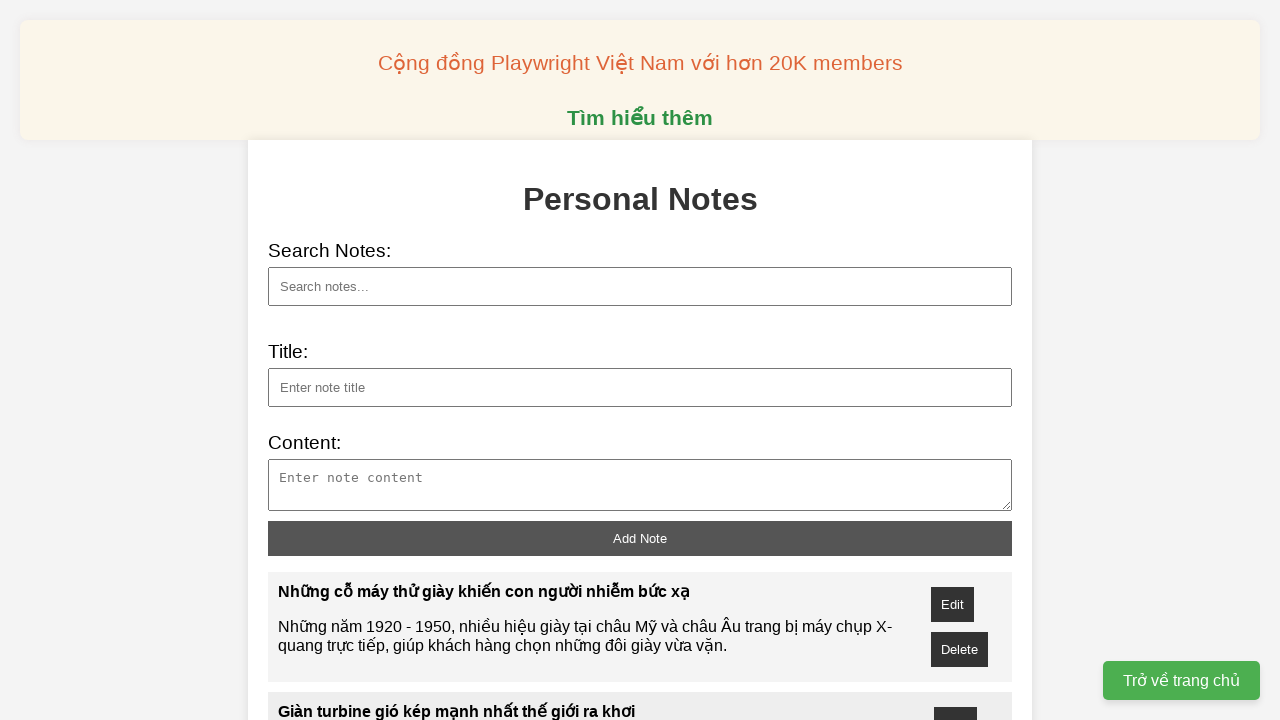

Filled note title: Những cỗ máy thử giày khiến con người nhiễm bức xạ on xpath=//input[@id='note-title']
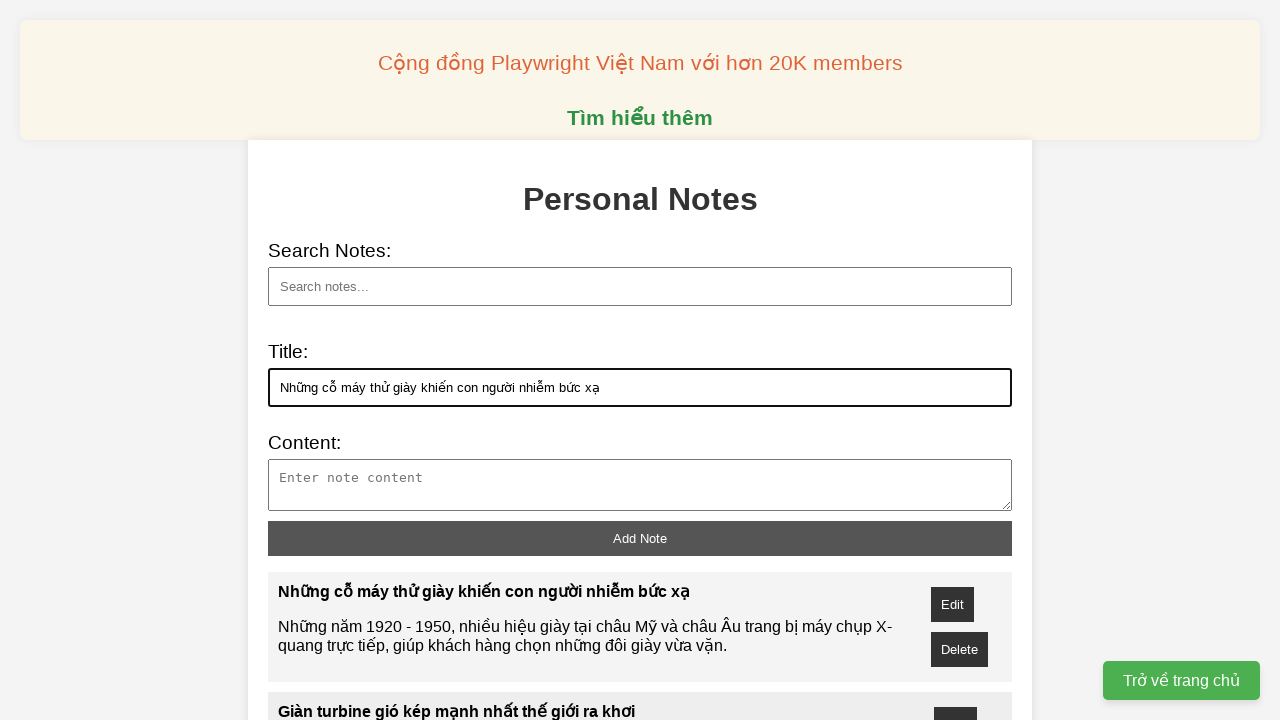

Filled note content: Những năm 1920 - 1950, nhiều hiệu giày tại châu Mỹ... on xpath=//textarea[@id='note-content']
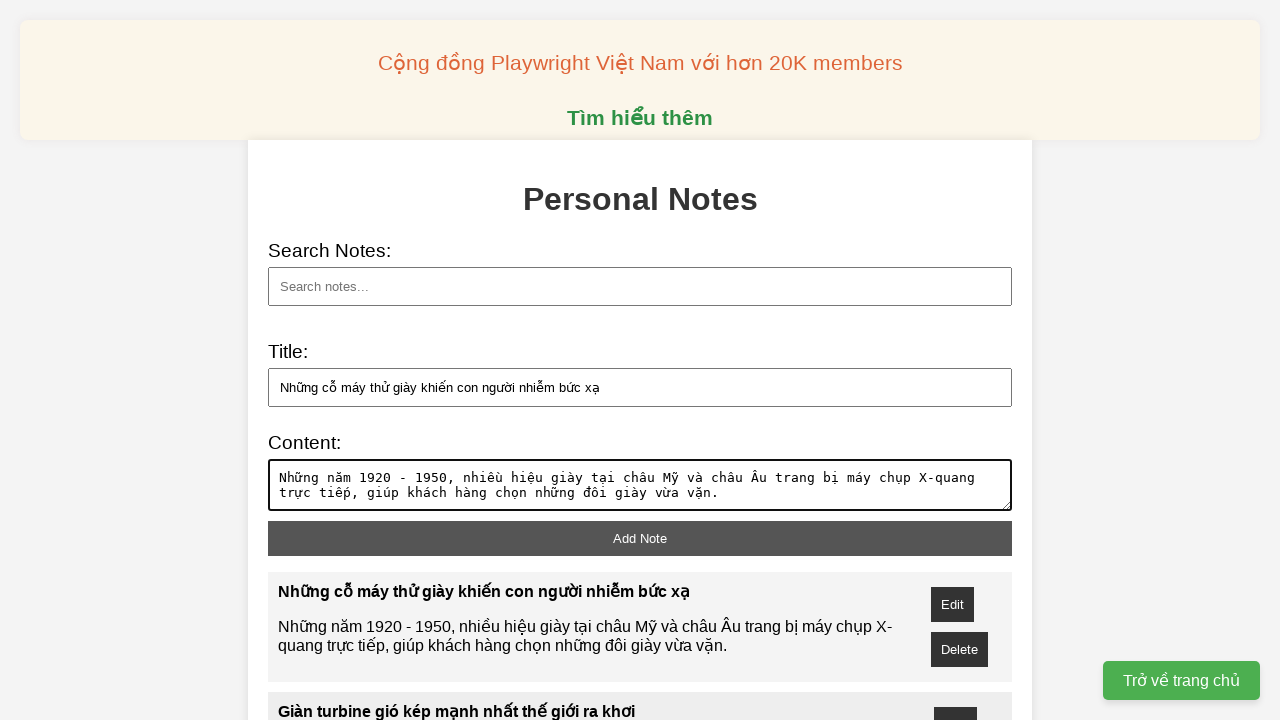

Clicked add note button at (640, 538) on xpath=//button[@id='add-note']
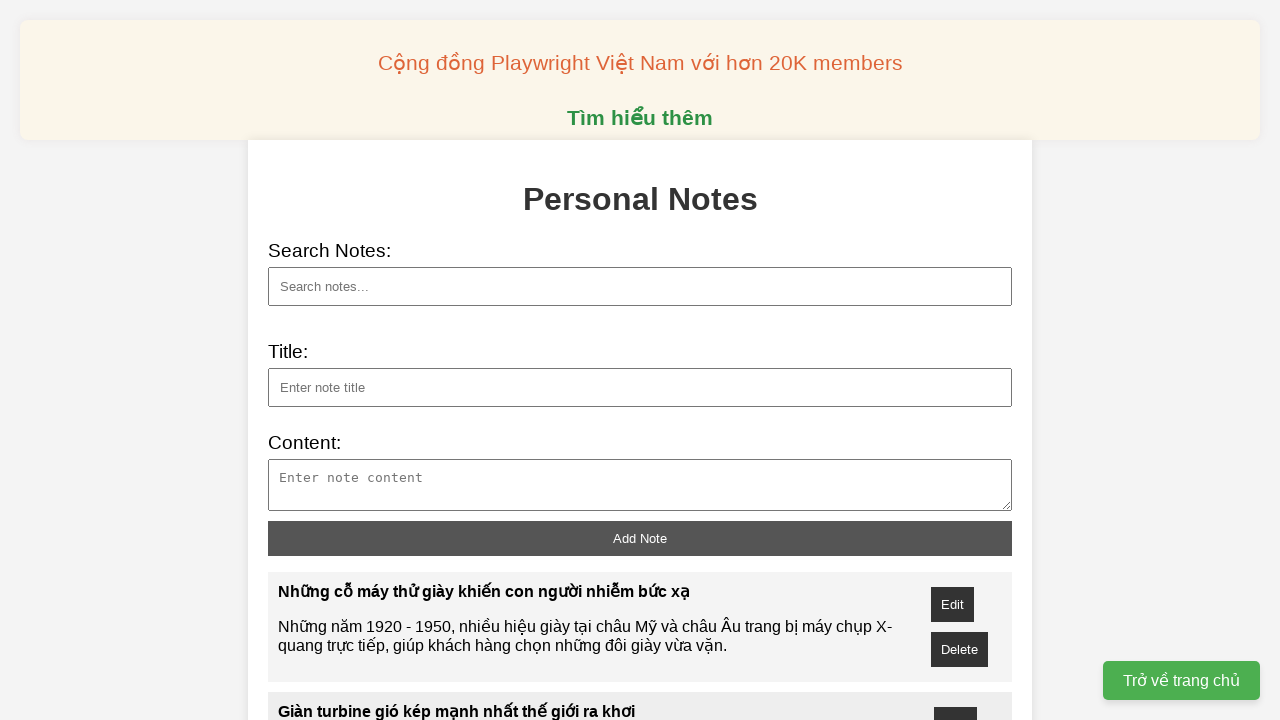

Filled note title: 16 đội thi bước vào Chung kết AI Awards 2024 on xpath=//input[@id='note-title']
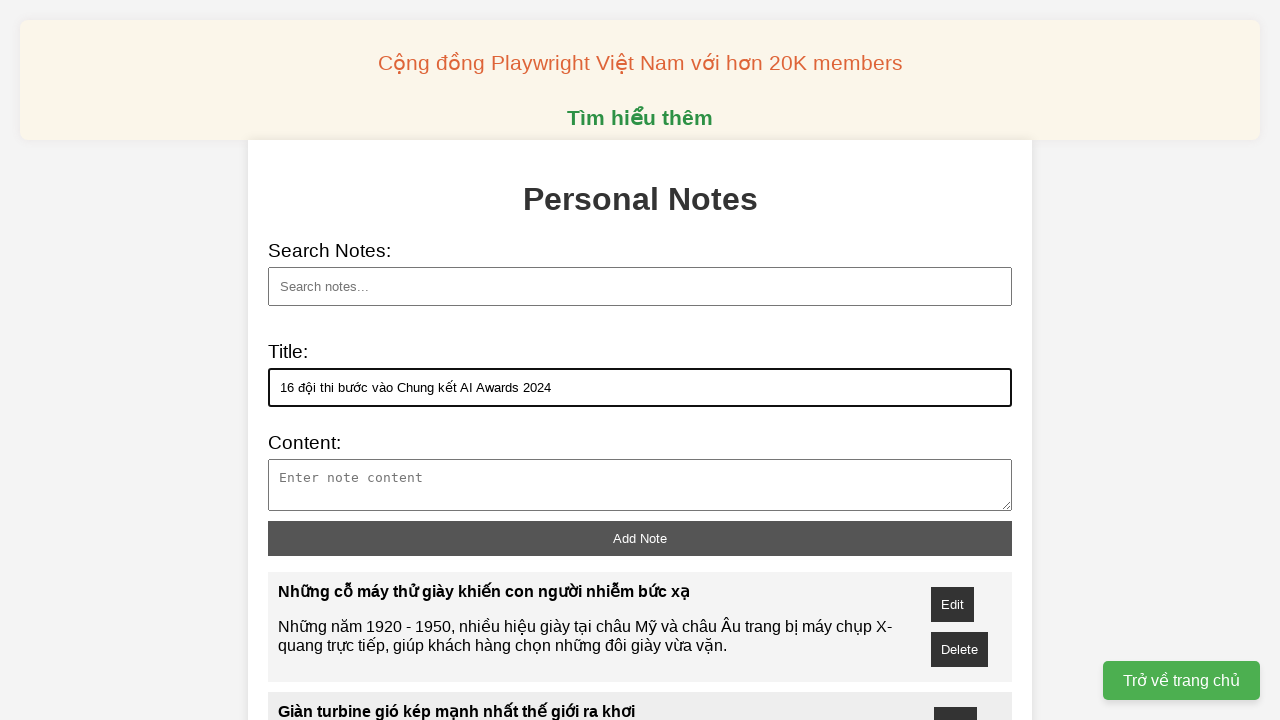

Filled note content: 16 giải pháp, sản phẩm được đánh giá bởi Hội đồng ... on xpath=//textarea[@id='note-content']
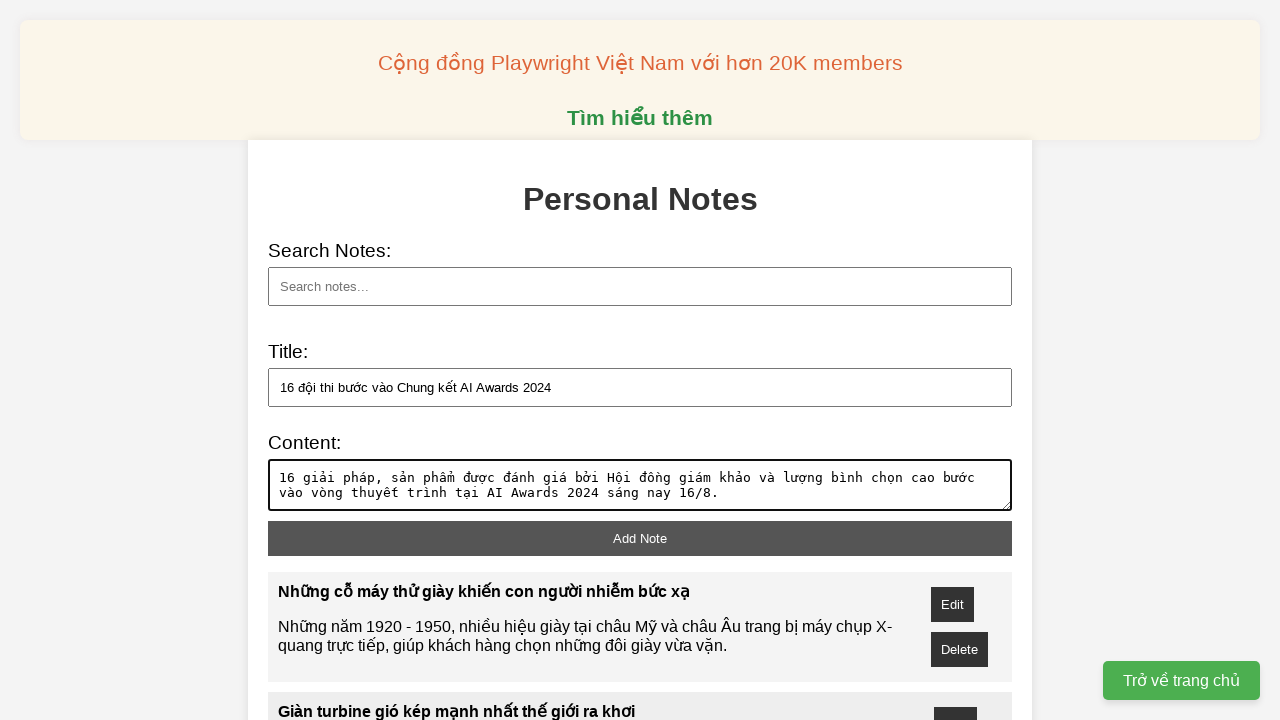

Clicked add note button at (640, 538) on xpath=//button[@id='add-note']
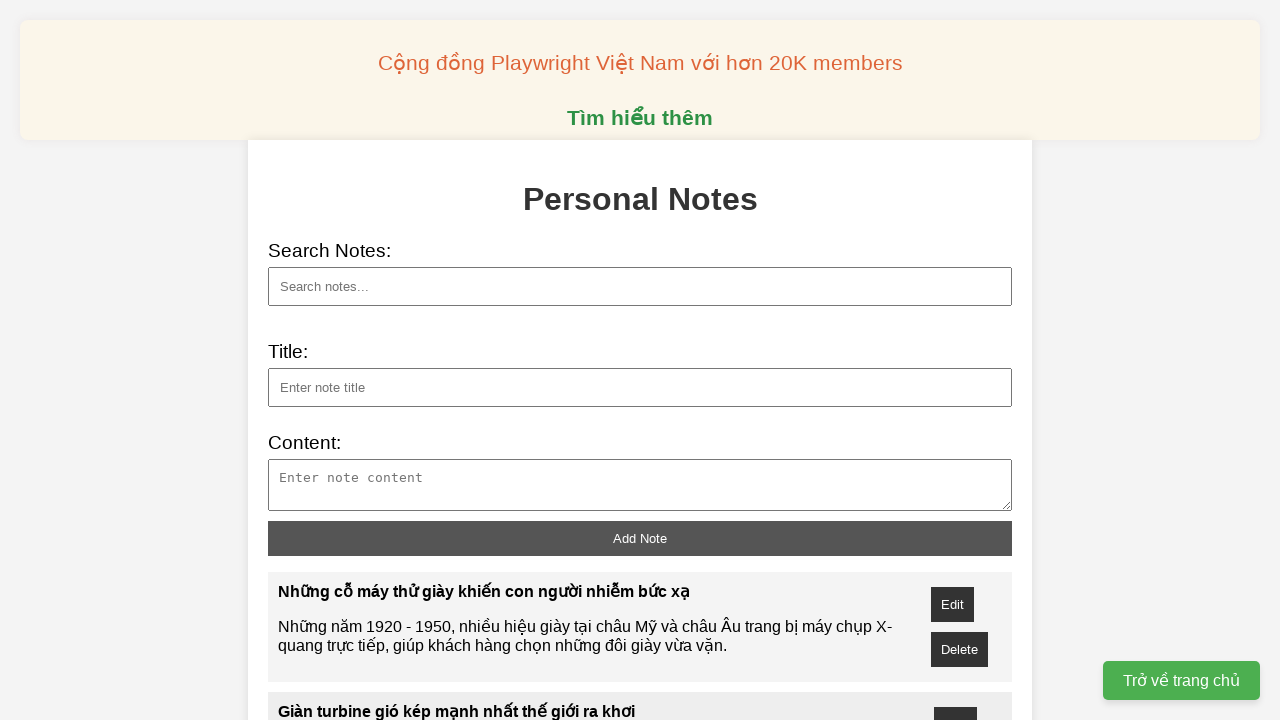

Filled note title: Cá voi lưng gù sống lâu nhất thế giới on xpath=//input[@id='note-title']
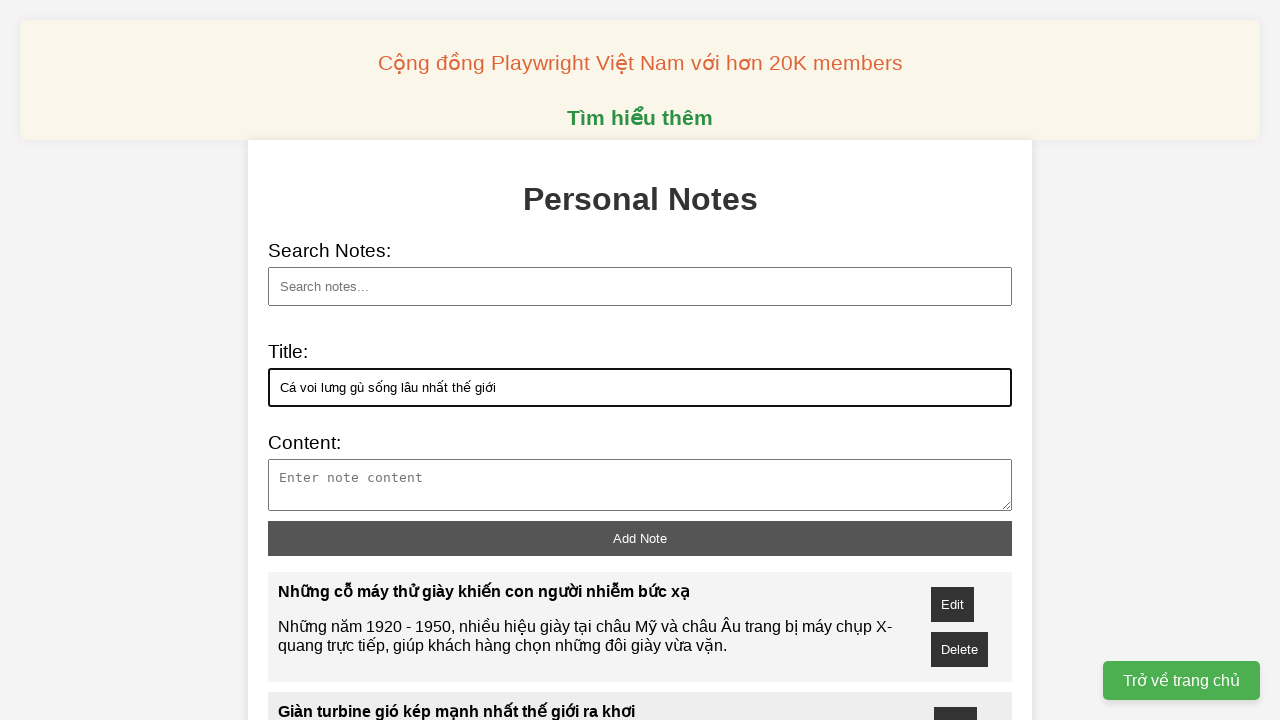

Filled note content: Old Timer, con cá voi lưng gù đực chụp ảnh lần đầu... on xpath=//textarea[@id='note-content']
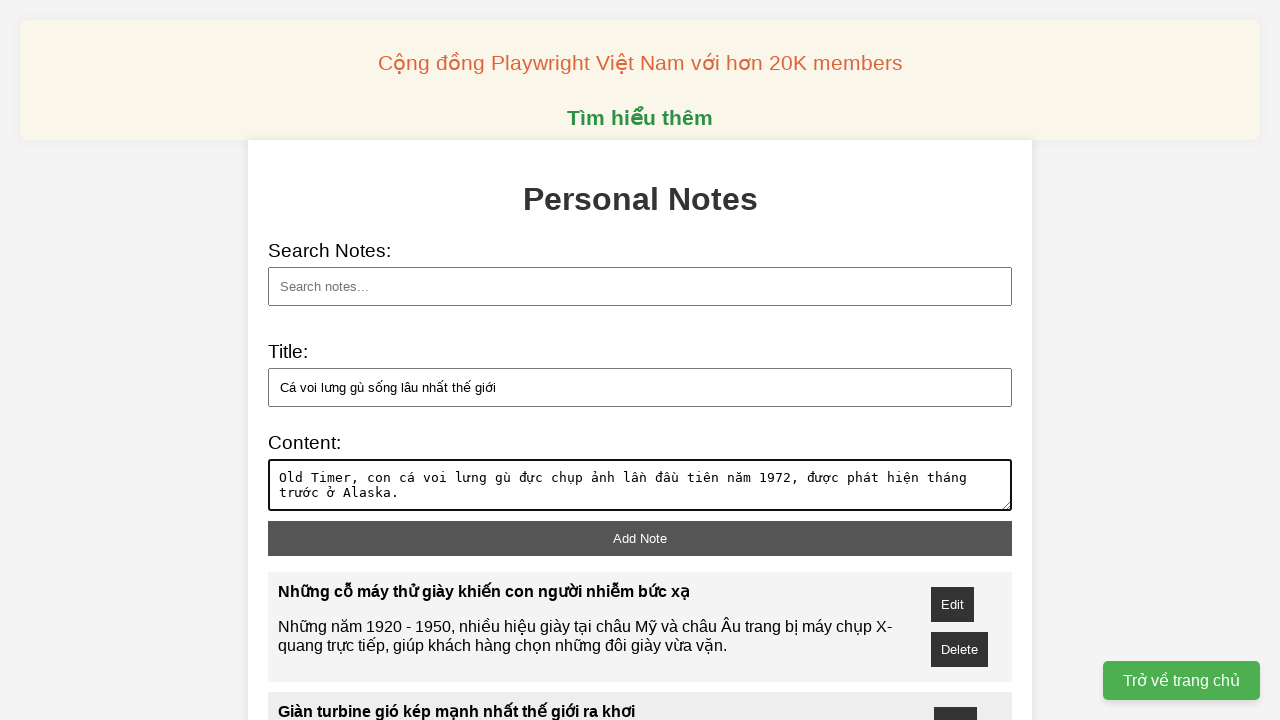

Clicked add note button at (640, 538) on xpath=//button[@id='add-note']
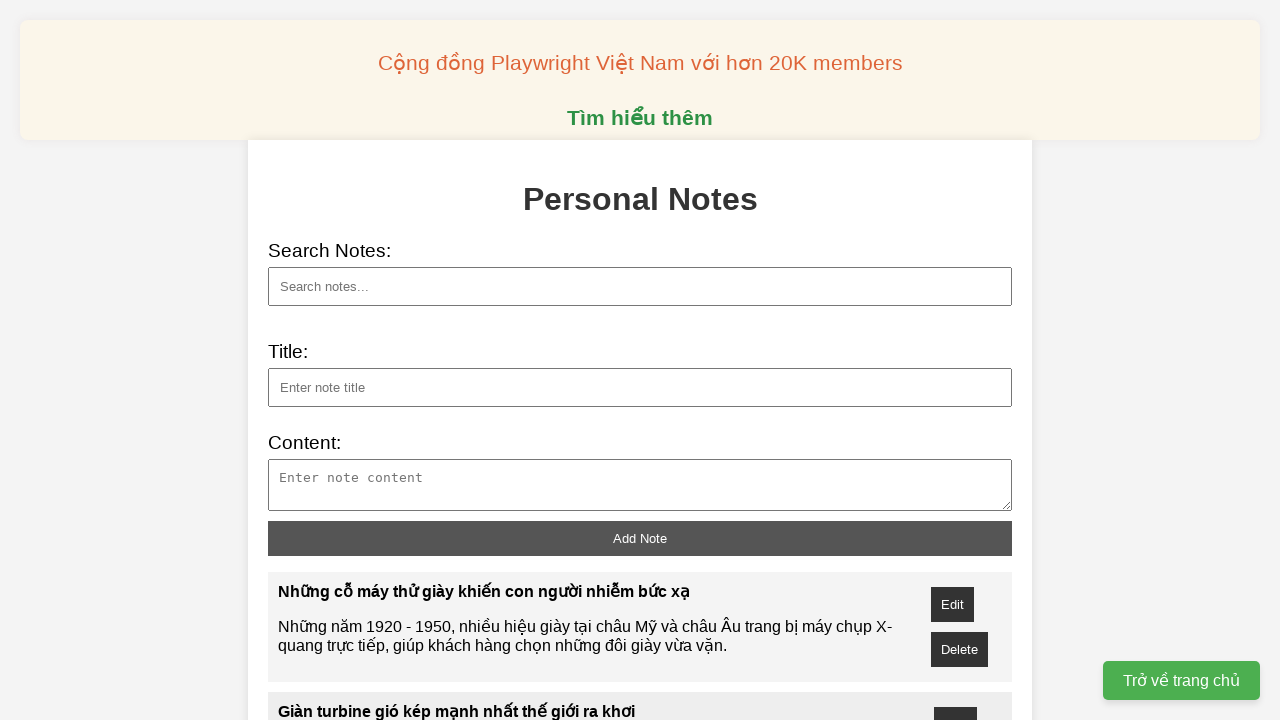

Filled note title: Trung Quốc dùng điện mặt trời để chống sa mạc hóa on xpath=//input[@id='note-title']
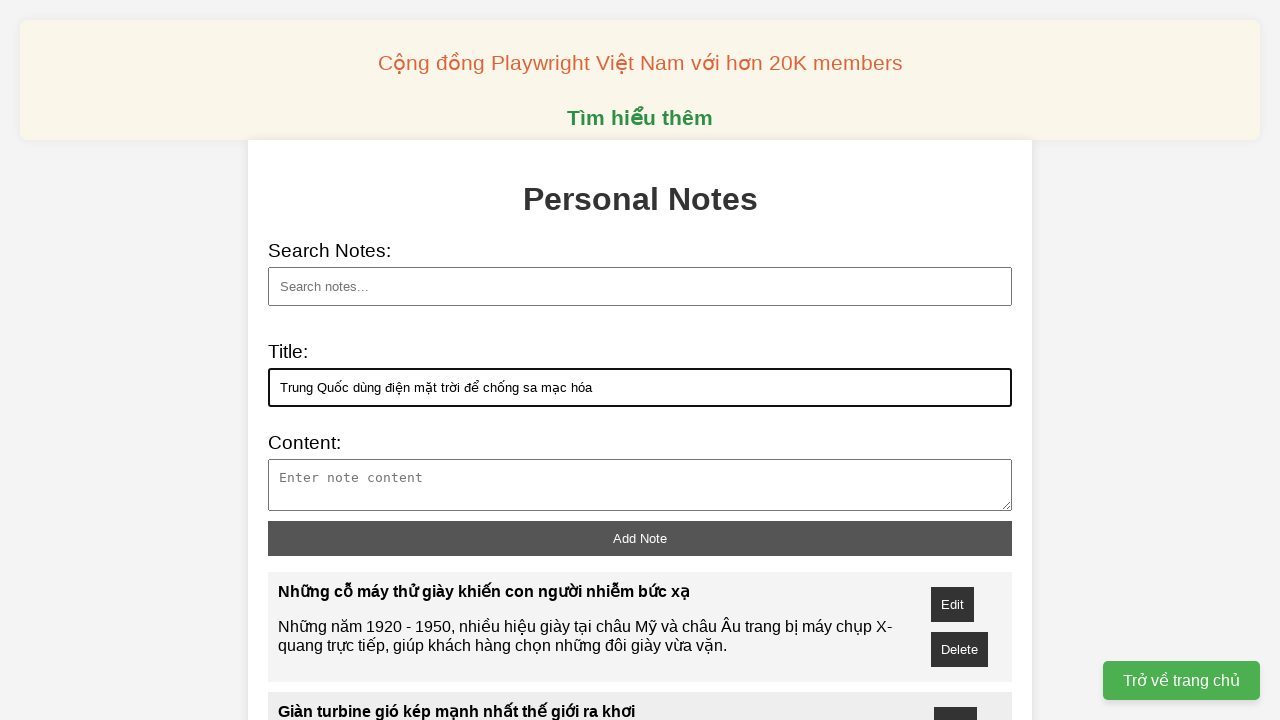

Filled note content: Nhà chức trách Trung Quốc đang tận dụng các trang ... on xpath=//textarea[@id='note-content']
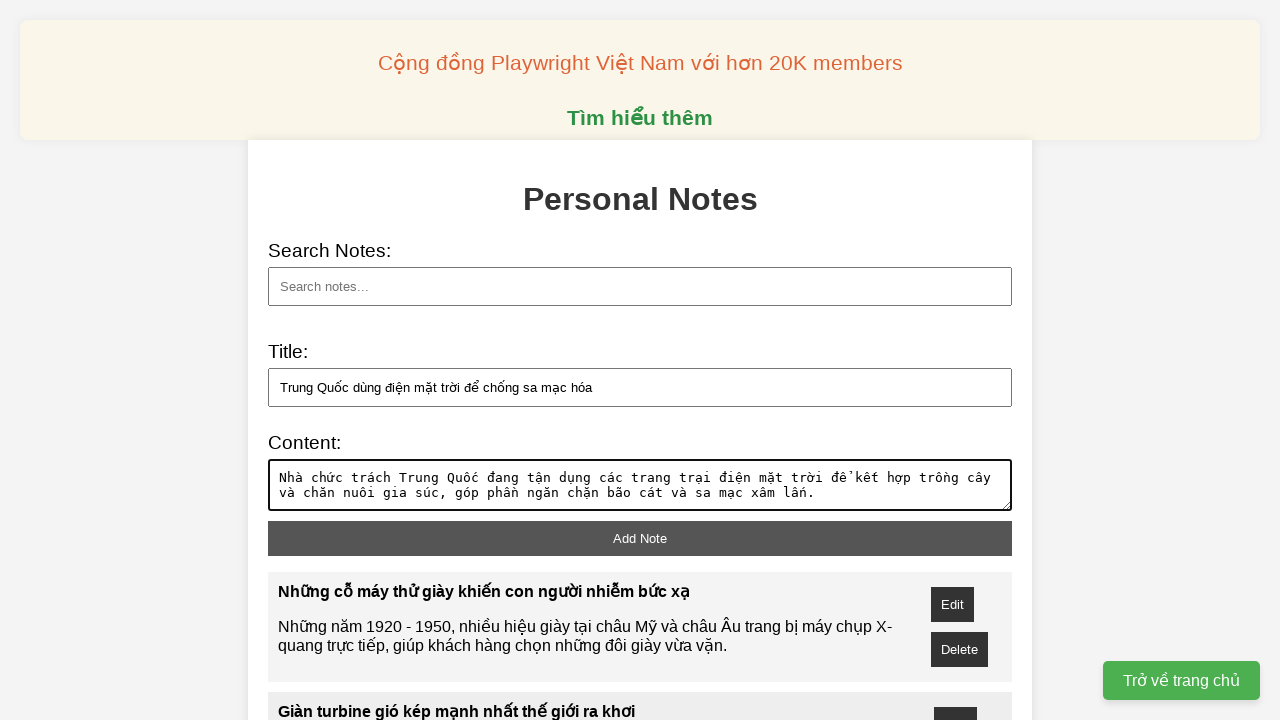

Clicked add note button at (640, 538) on xpath=//button[@id='add-note']
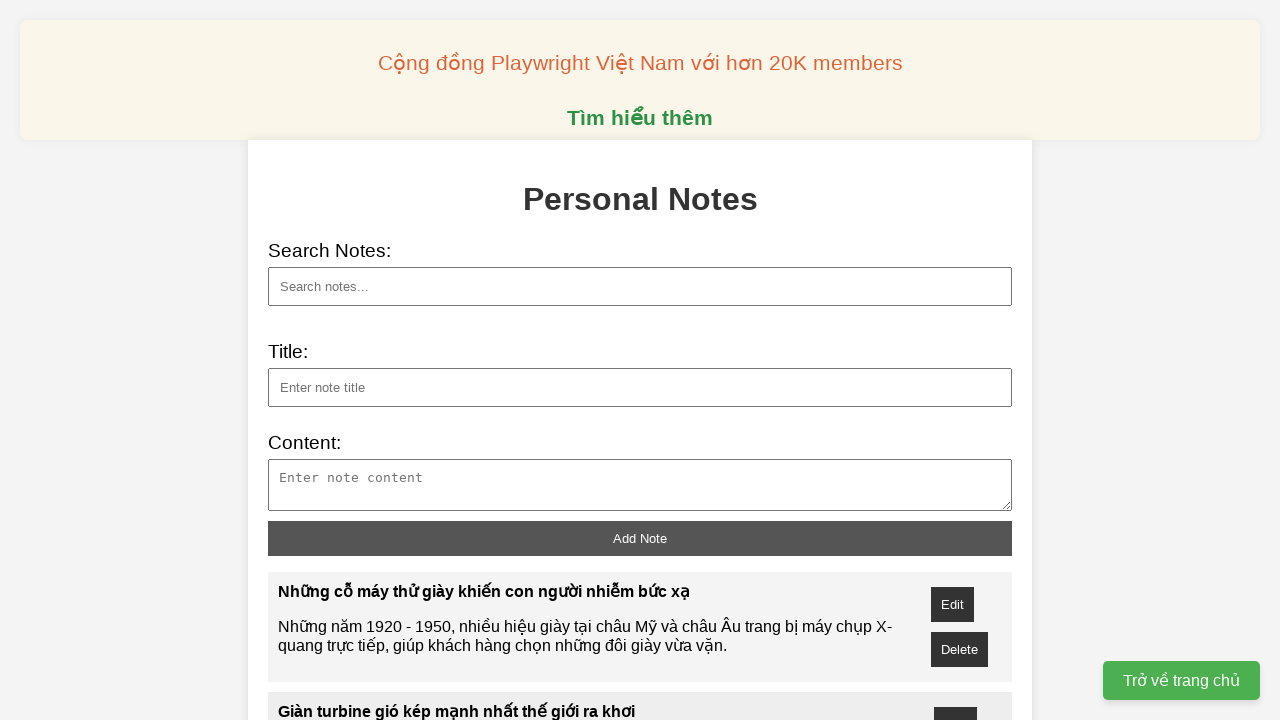

Filled note title: Phát hiện 5 loài nấm mới tại Việt Nam on xpath=//input[@id='note-title']
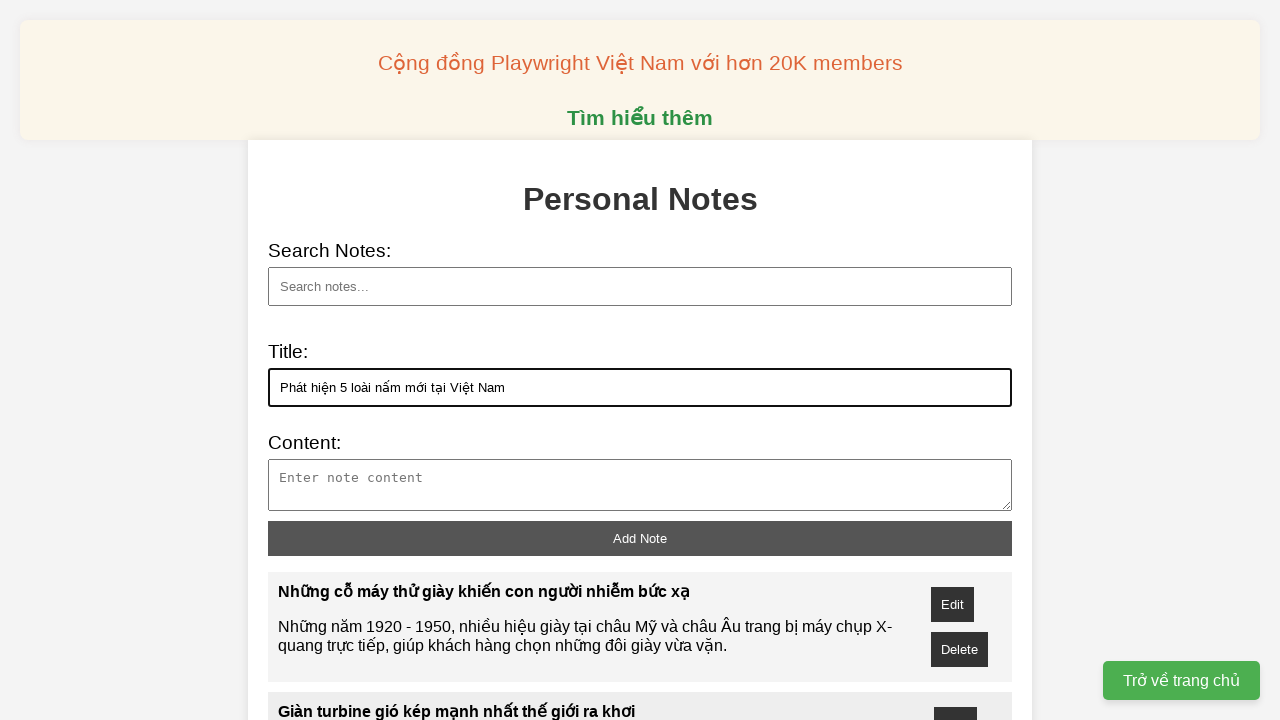

Filled note content: Các nhà nghiên cứu phát hiện và công bố 5 loài nấm... on xpath=//textarea[@id='note-content']
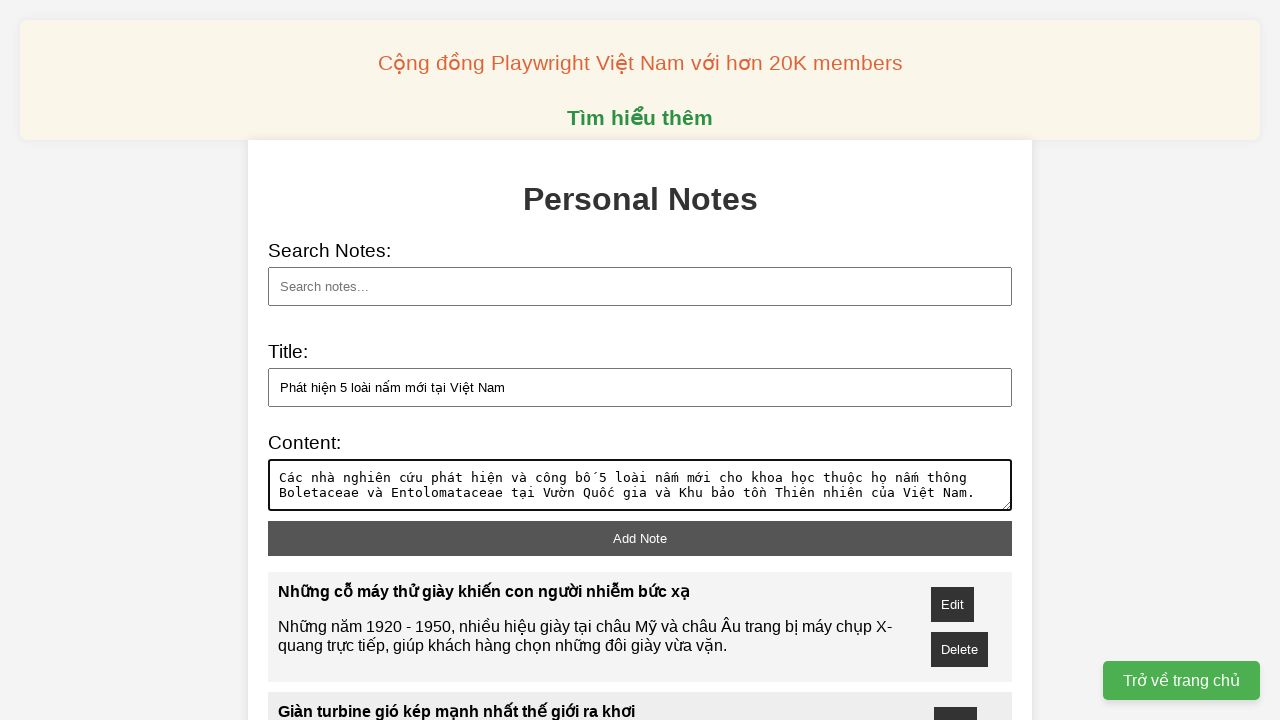

Clicked add note button at (640, 538) on xpath=//button[@id='add-note']
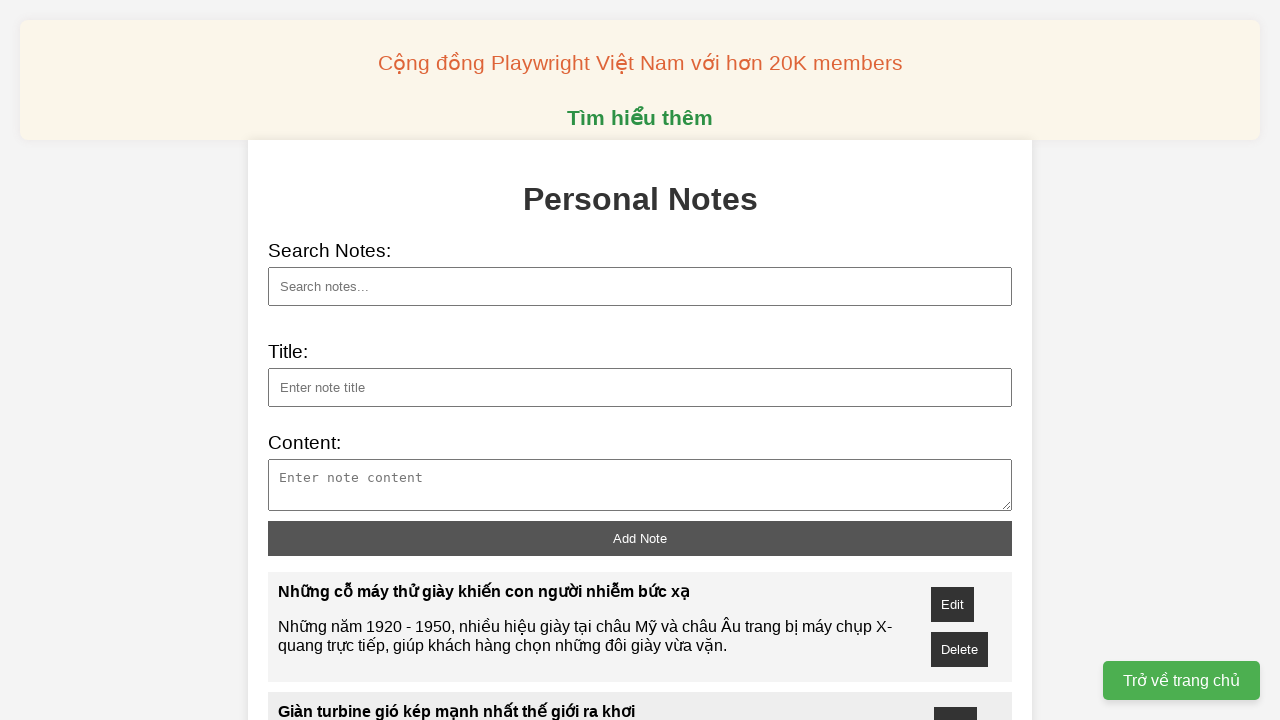

Filled note title: Phát hiện 25 tấn nước phóng xạ rò rỉ ở Fukushima on xpath=//input[@id='note-title']
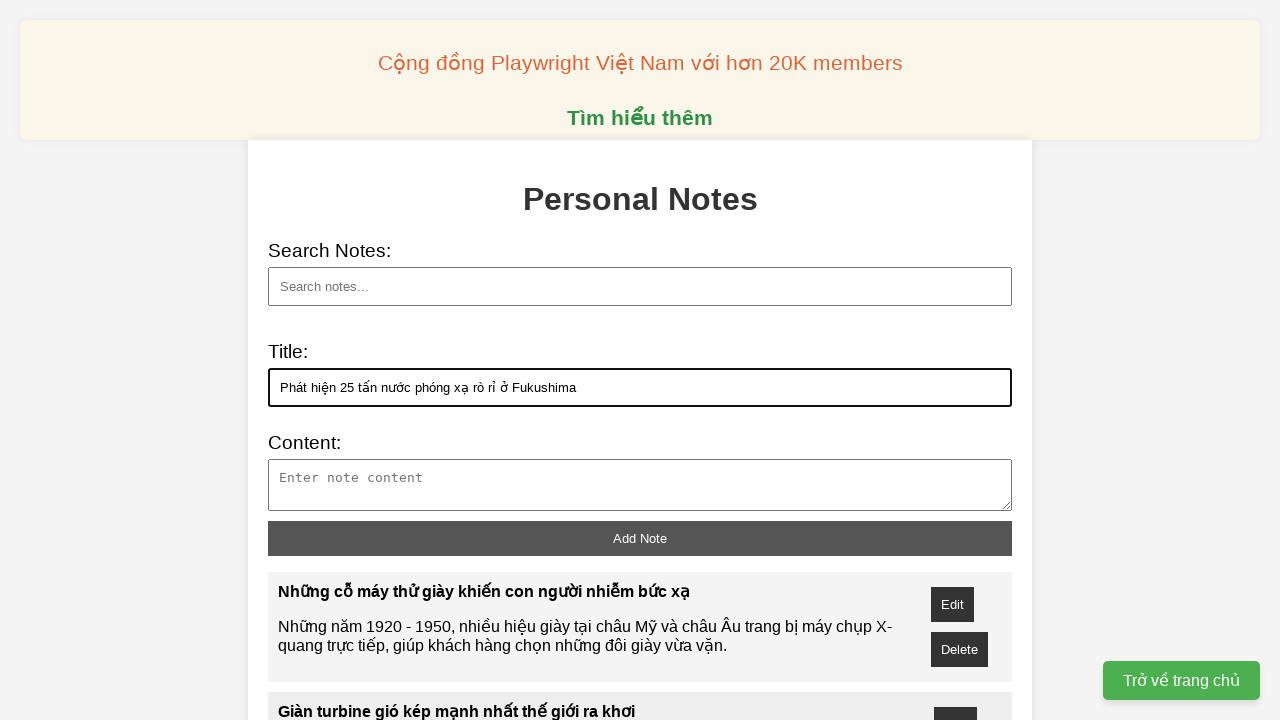

Filled note content: Robot thăm dò phát hiện nước phóng xạ rò rỉ thông ... on xpath=//textarea[@id='note-content']
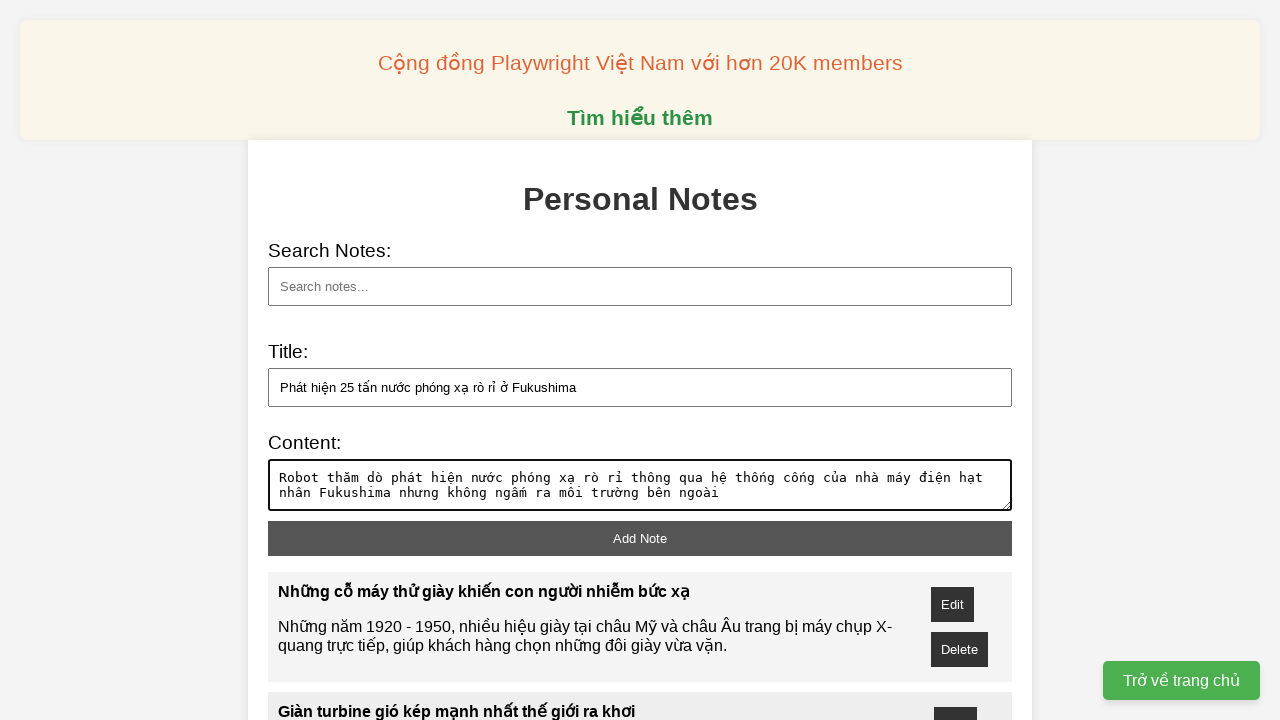

Clicked add note button at (640, 538) on xpath=//button[@id='add-note']
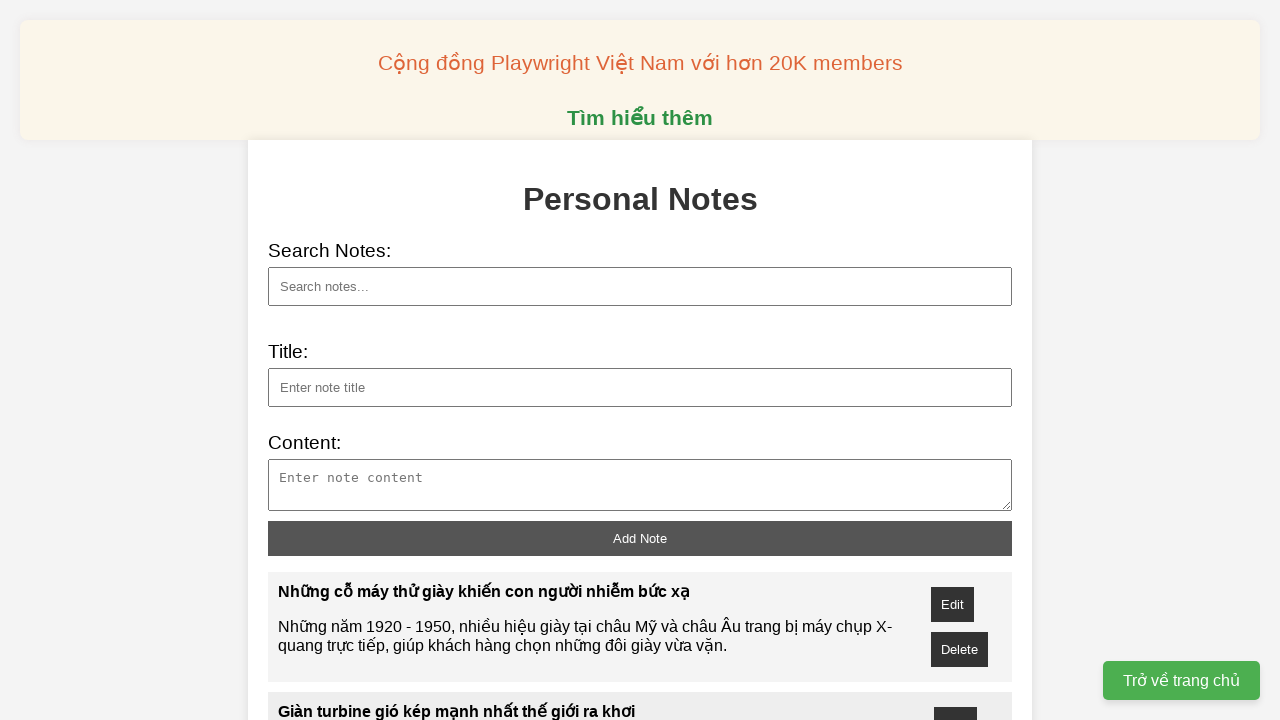

Filled note title: Tiểu hành tinh kim loại 10 tỷ tỷ USD đang han gỉ on xpath=//input[@id='note-title']
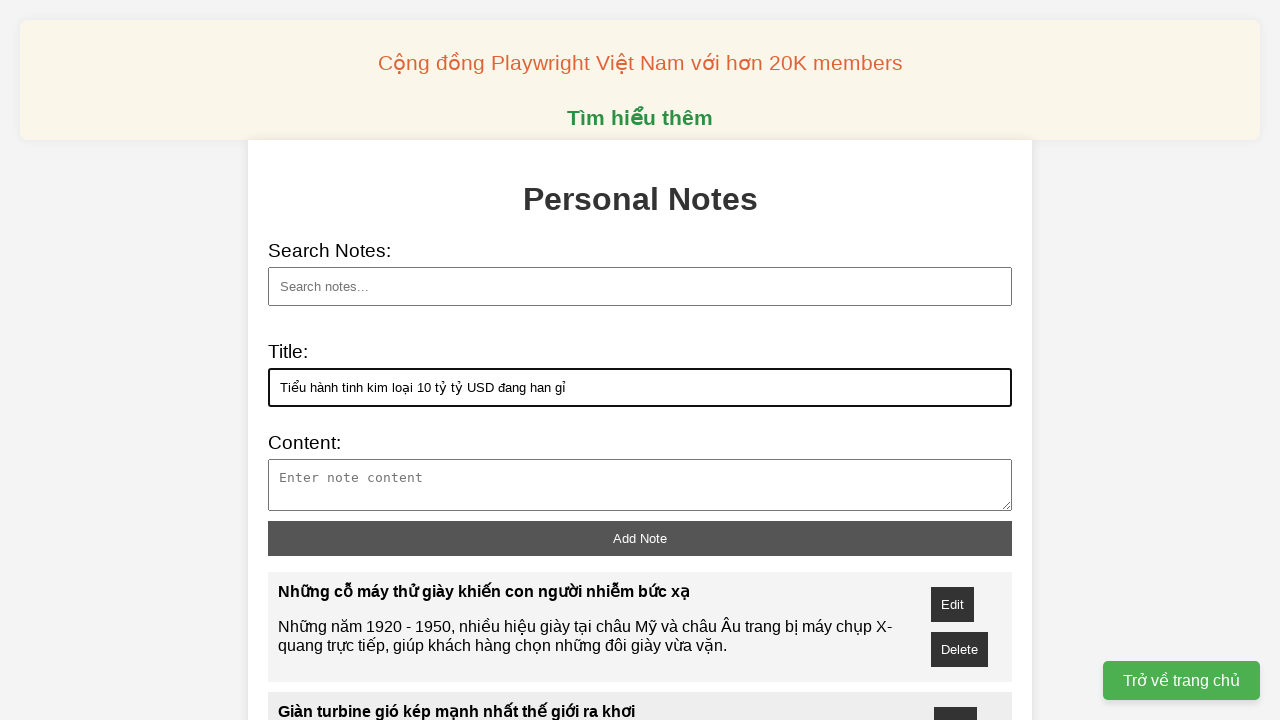

Filled note content: Phân tích của kính viễn vọng không gian James Webb... on xpath=//textarea[@id='note-content']
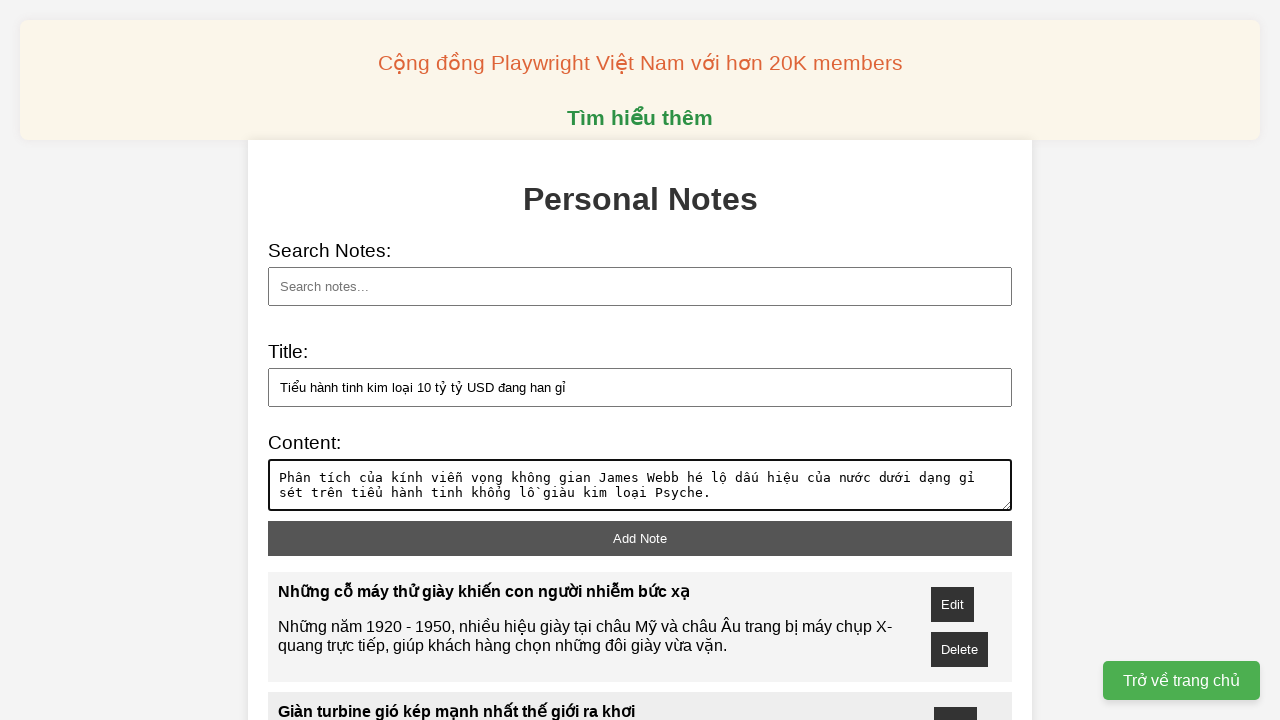

Clicked add note button at (640, 538) on xpath=//button[@id='add-note']
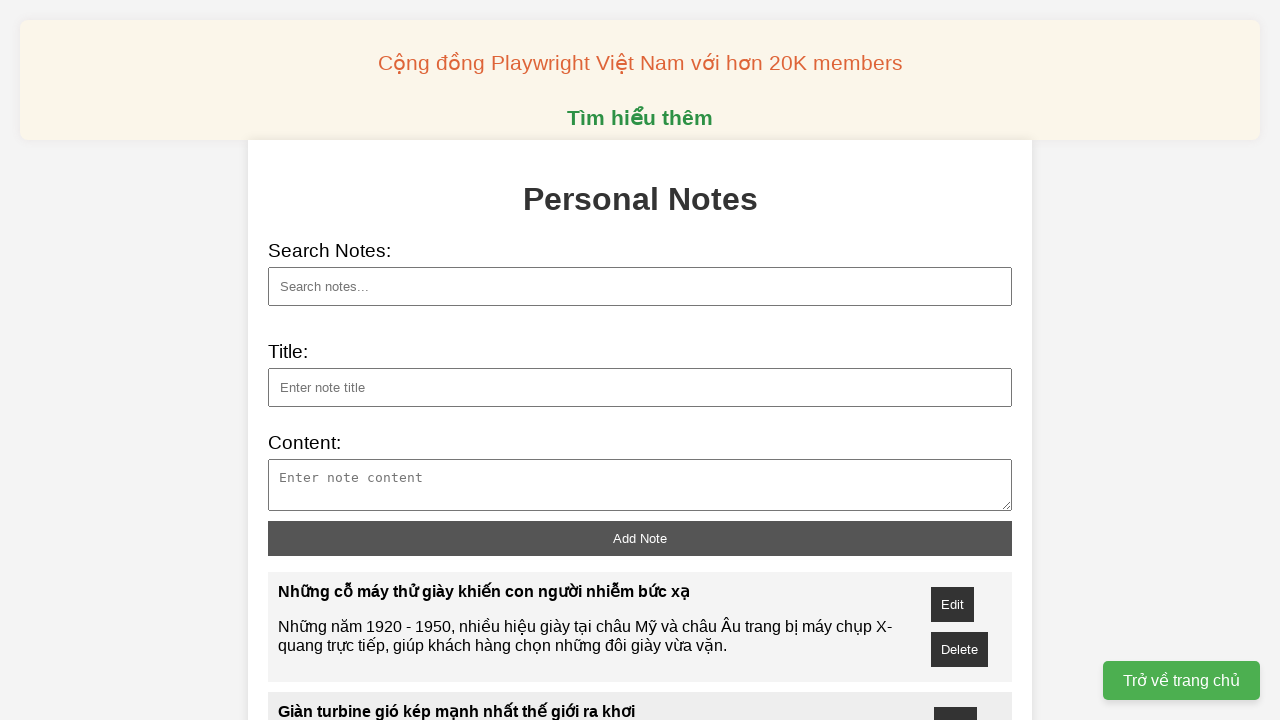

Filled note title: Tháng 7 nóng kỷ lục với hàng loạt thảm họa on xpath=//input[@id='note-title']
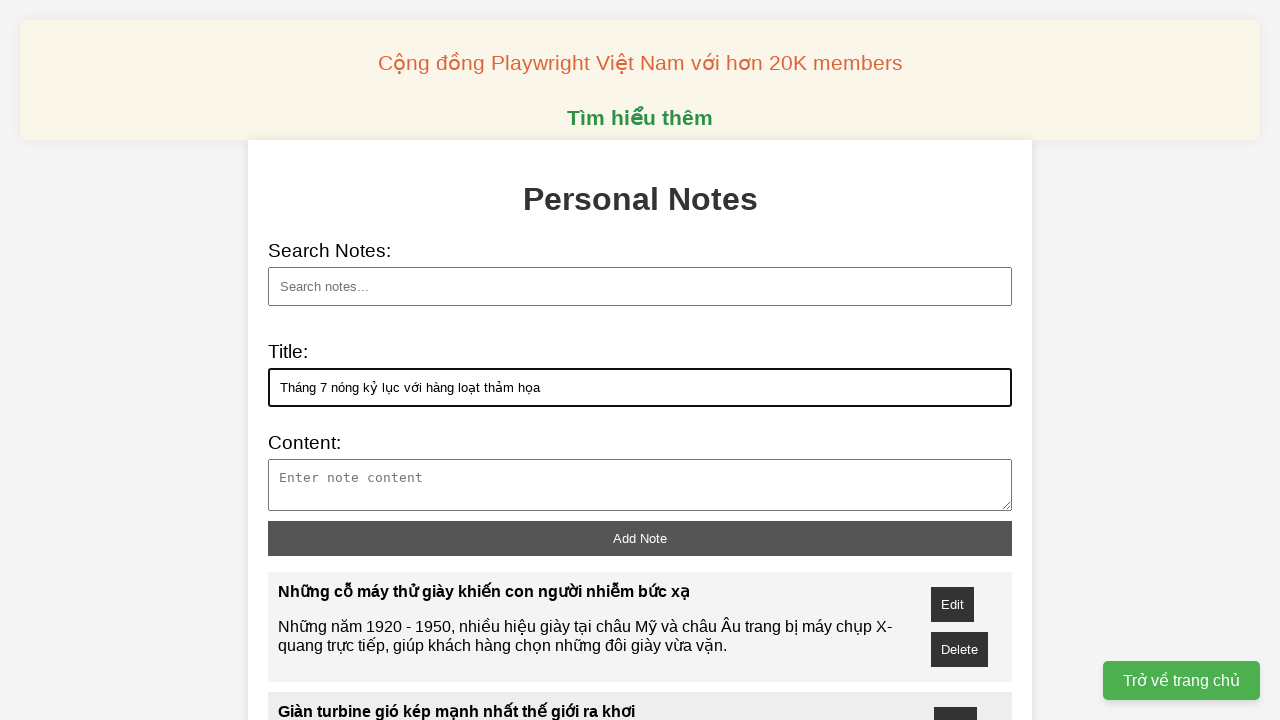

Filled note content: Trong tháng 7, nhiệt độ trung bình của Trái Đất đạ... on xpath=//textarea[@id='note-content']
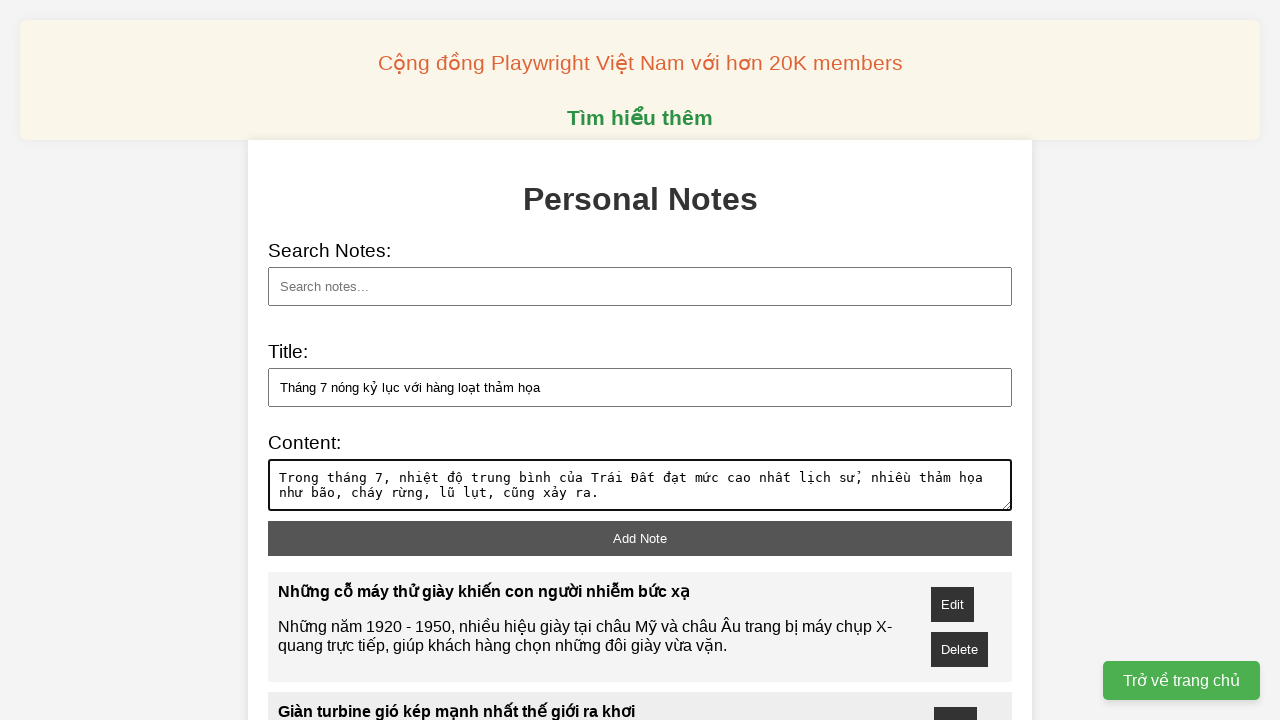

Clicked add note button at (640, 538) on xpath=//button[@id='add-note']
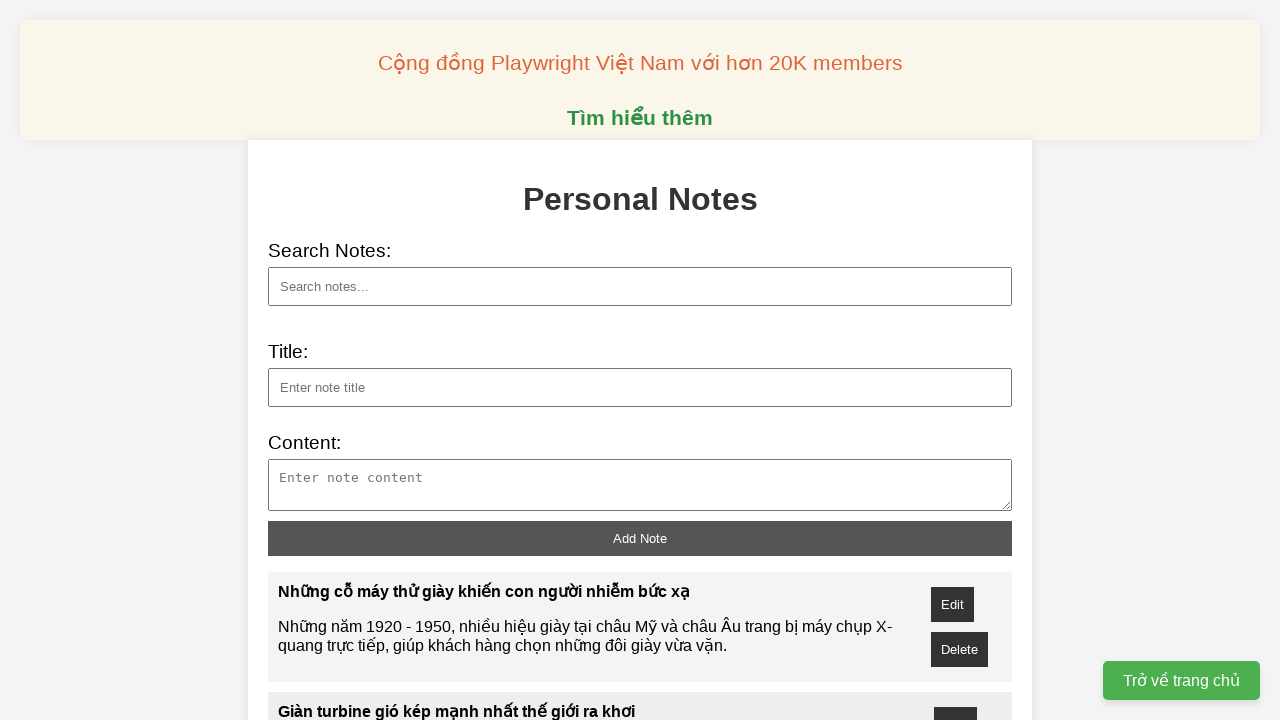

Searched for notes with title 'Những cỗ máy' on xpath=//input[@id='search']
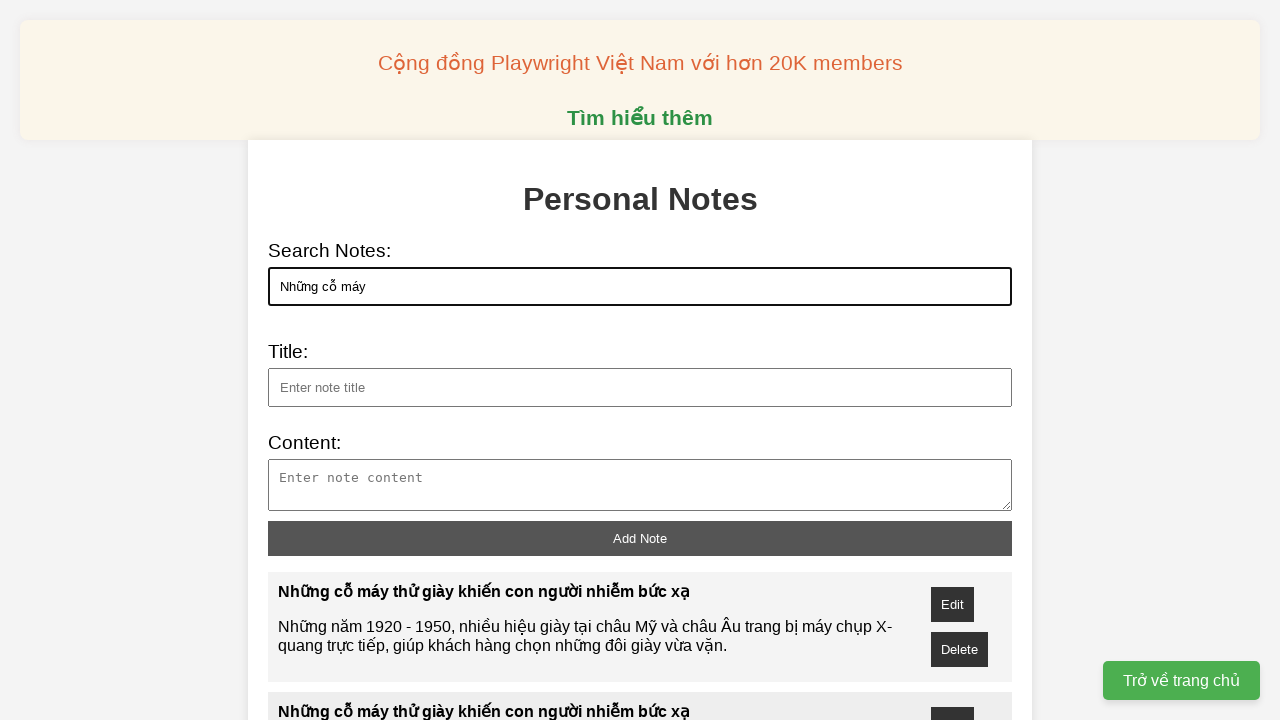

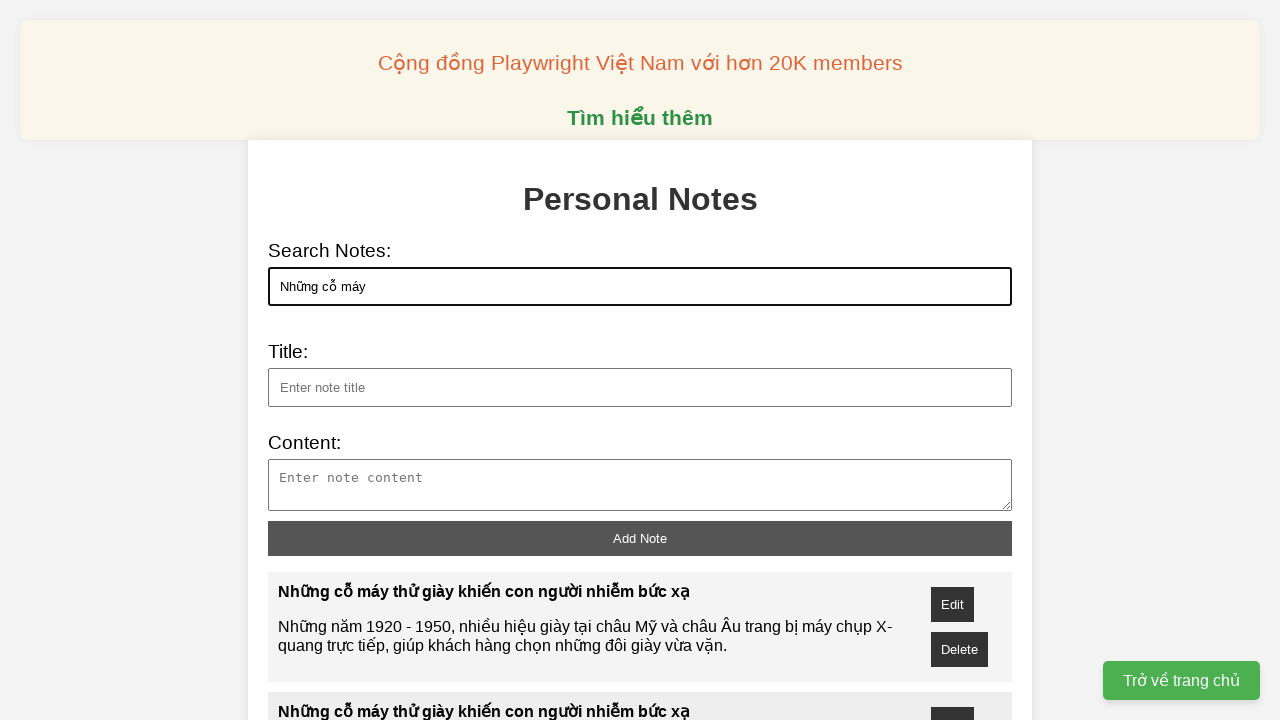